Navigates to the Jeep India website homepage and verifies it loads successfully

Starting URL: https://www.jeep-india.com/

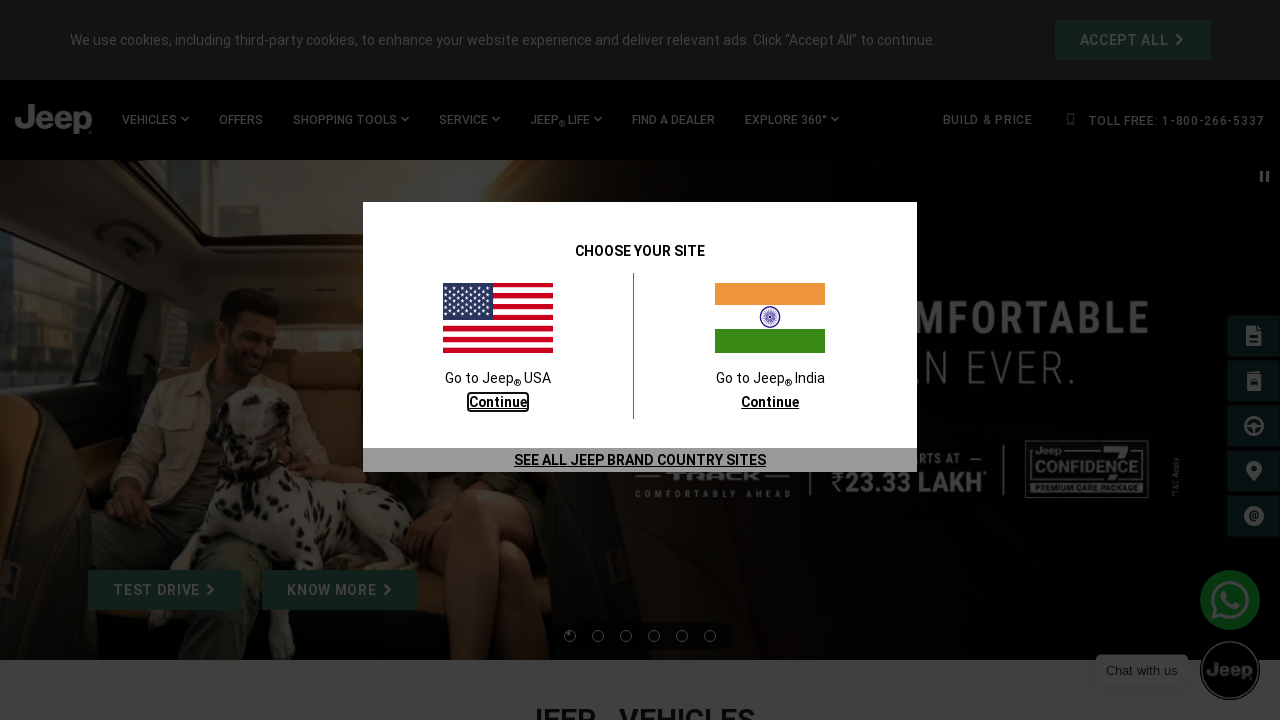

Waited for Jeep India homepage to load (domcontentloaded)
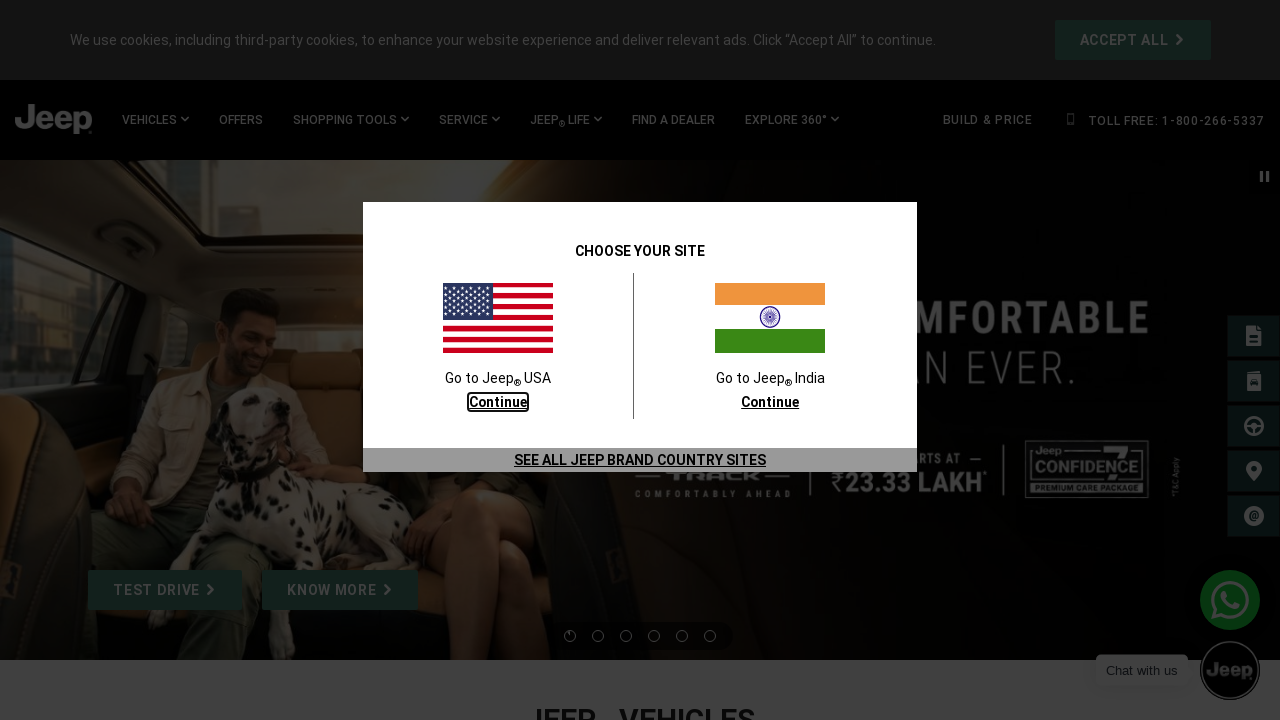

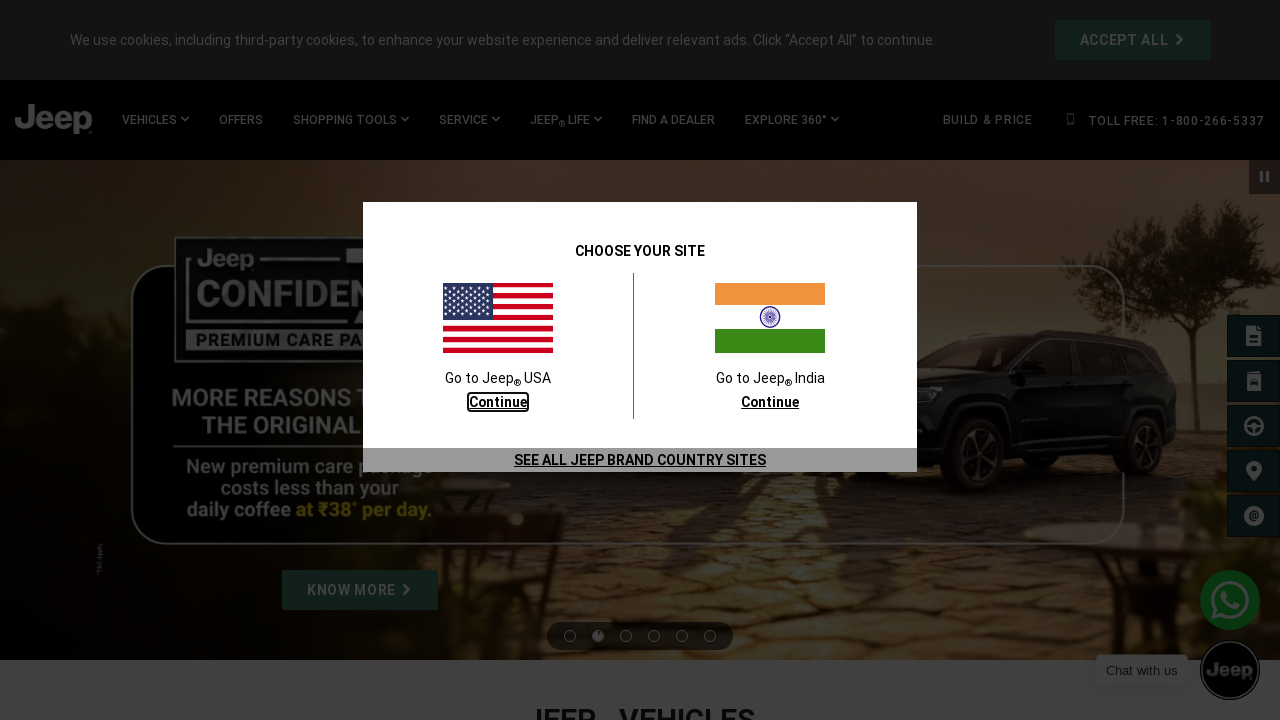